Tests adding a todo item, marking it as complete, and deleting it in the TodoMVC application

Starting URL: https://demo.playwright.dev/todomvc/#/

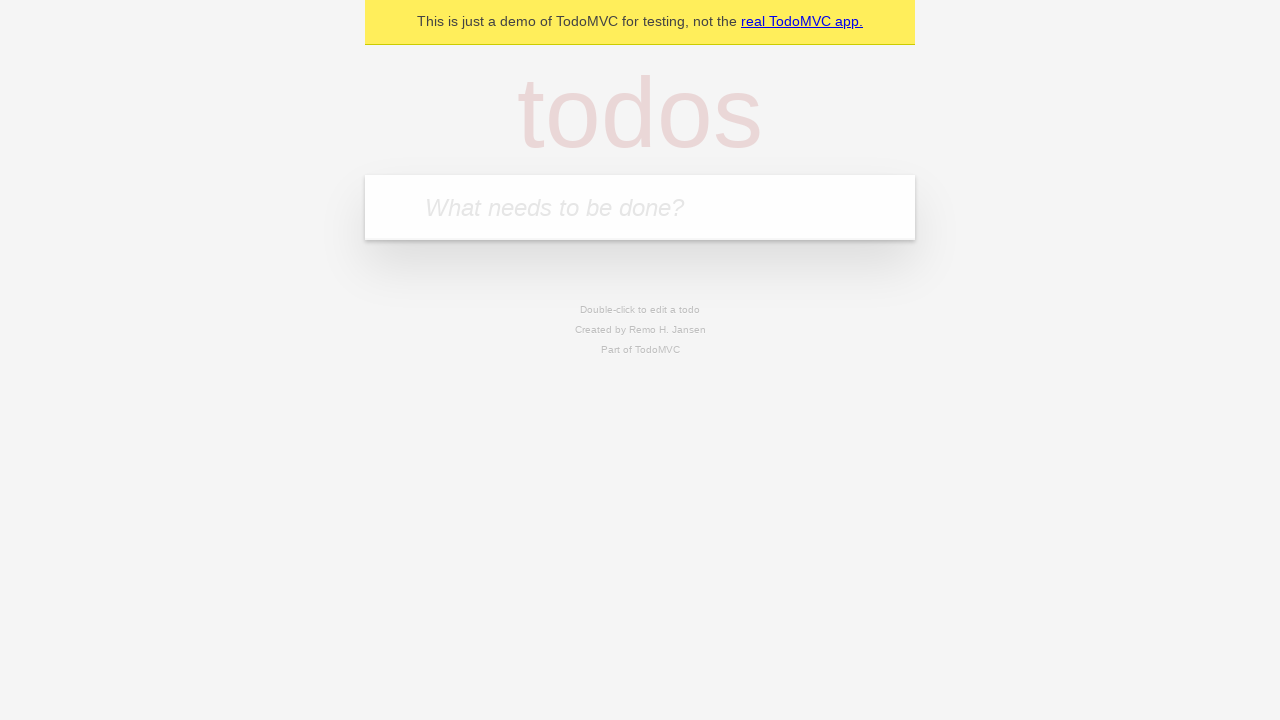

Clicked on the new todo input field at (640, 207) on .new-todo
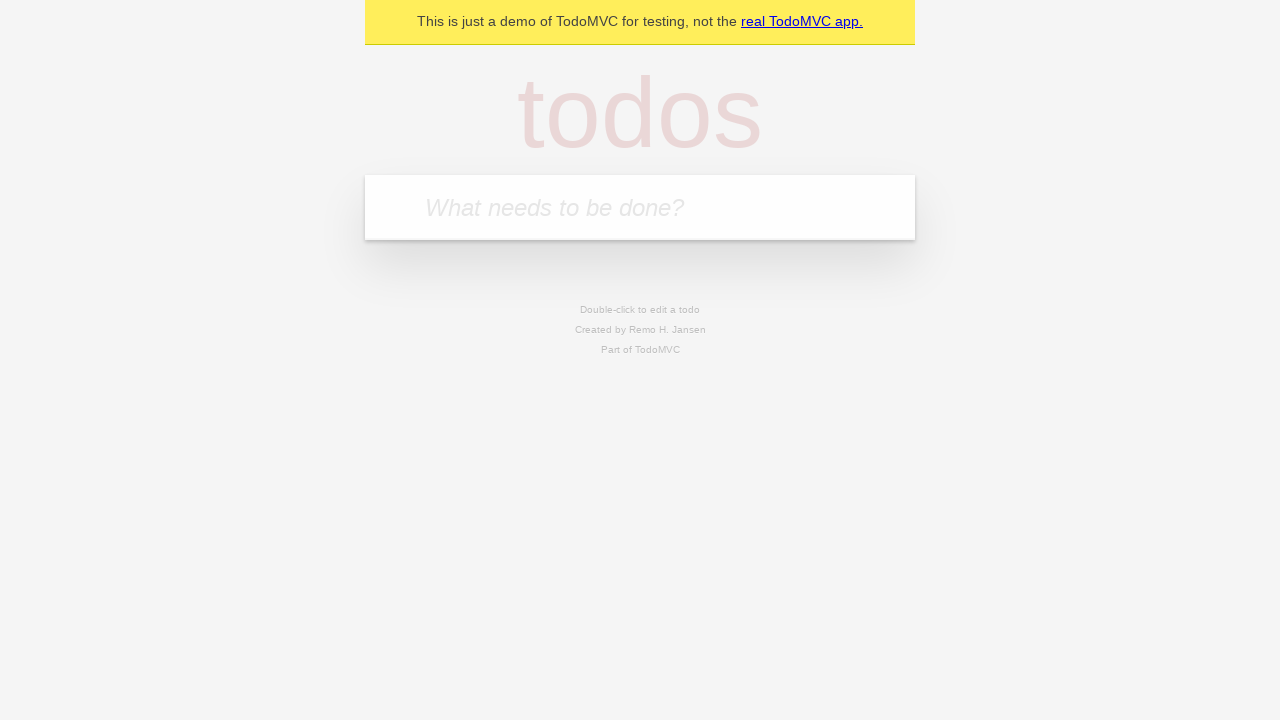

Filled in todo item text: 'wash dishes' on internal:attr=[placeholder="What needs to be done?"i]
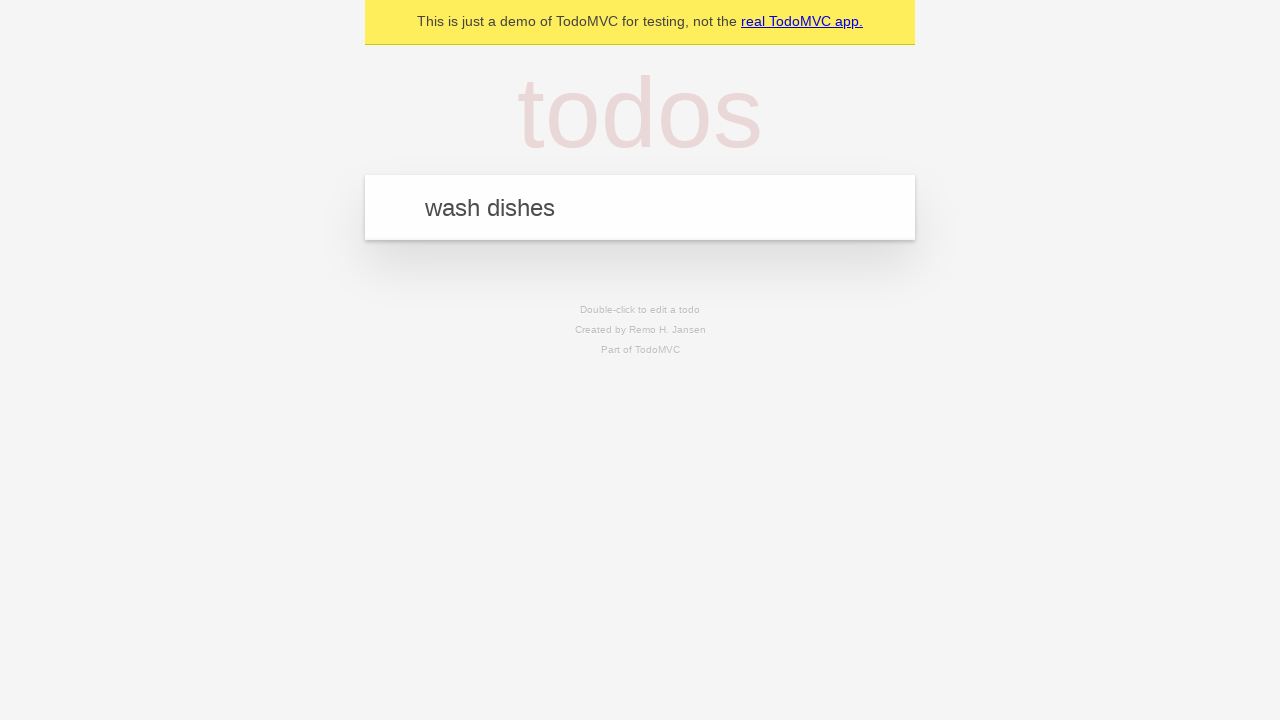

Pressed Enter to add the todo item on internal:attr=[placeholder="What needs to be done?"i]
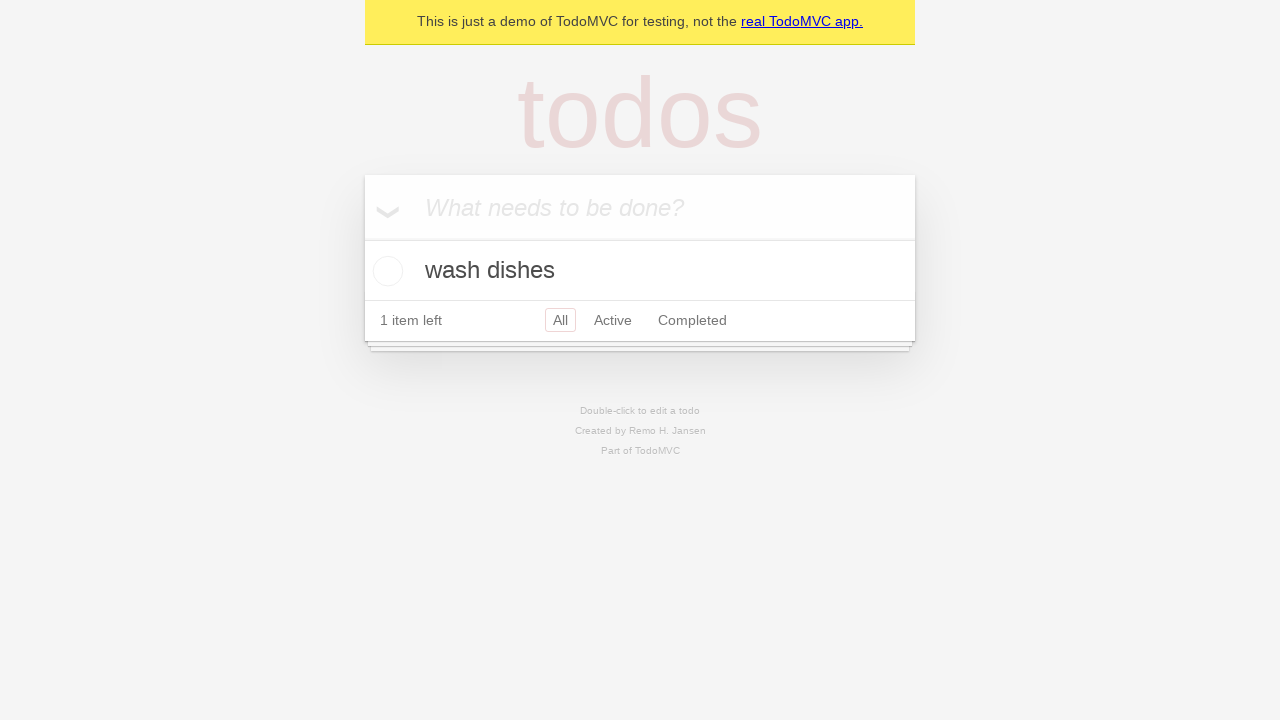

Marked the todo item as complete at (385, 271) on internal:label="Toggle Todo"i
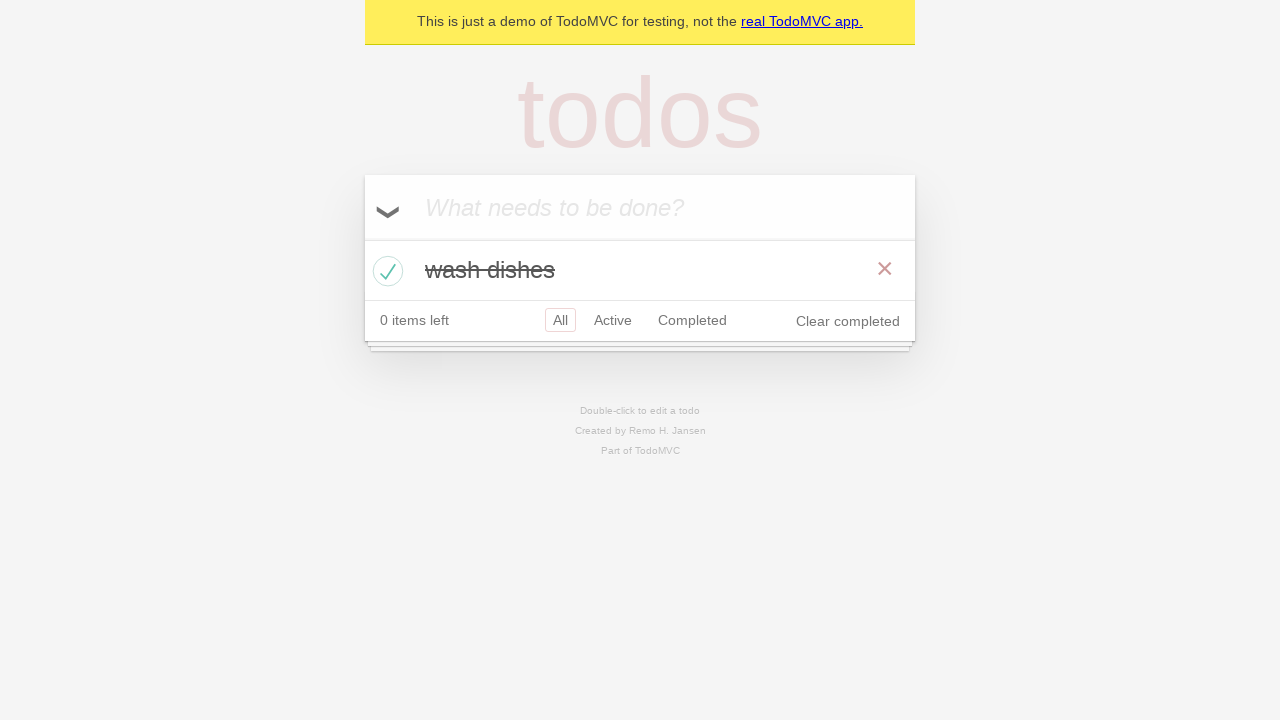

Deleted the todo item at (885, 269) on internal:label="Delete"i
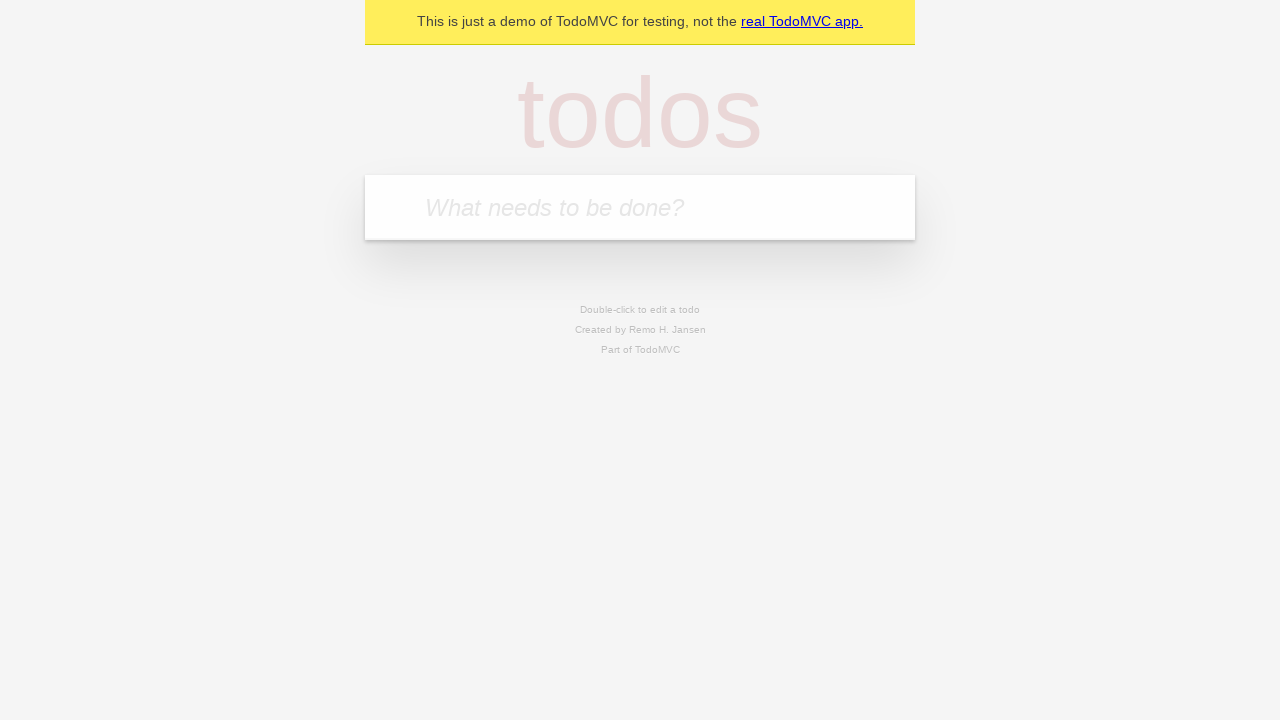

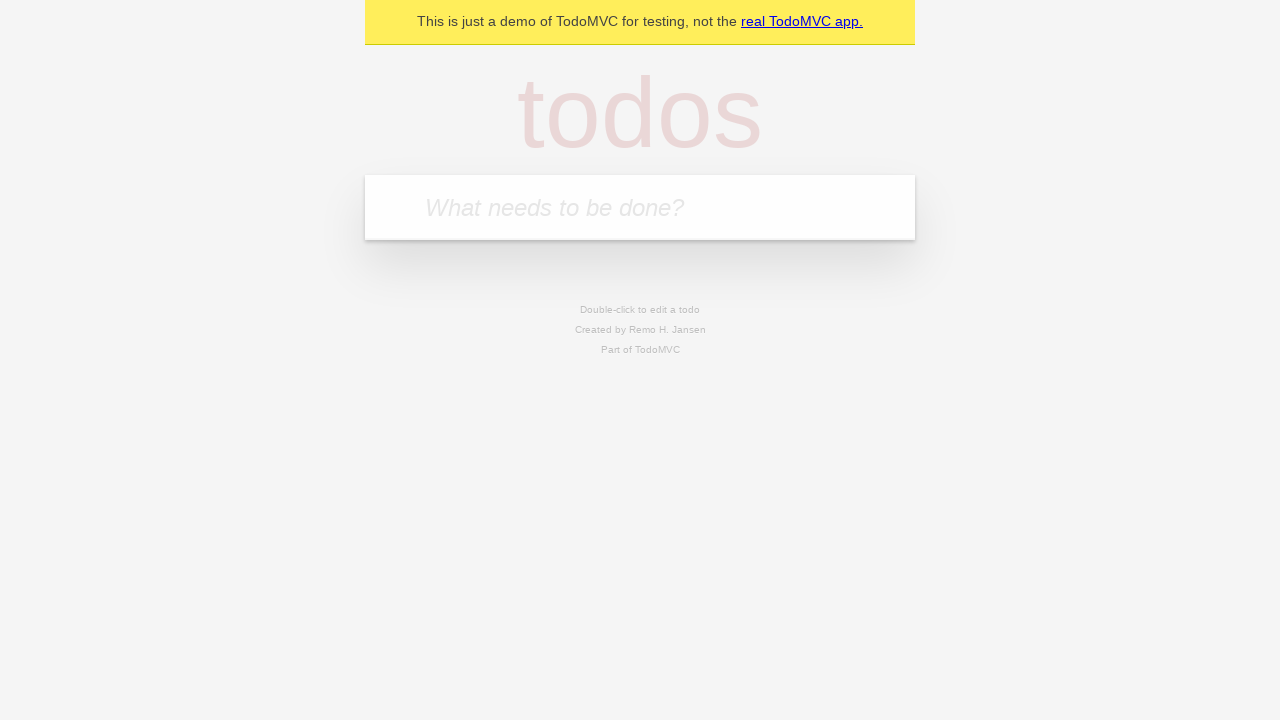